Tests Redmine user registration form by submitting with mismatched passwords and verifying the appropriate error message is displayed

Starting URL: https://www.redmine.org/account/register

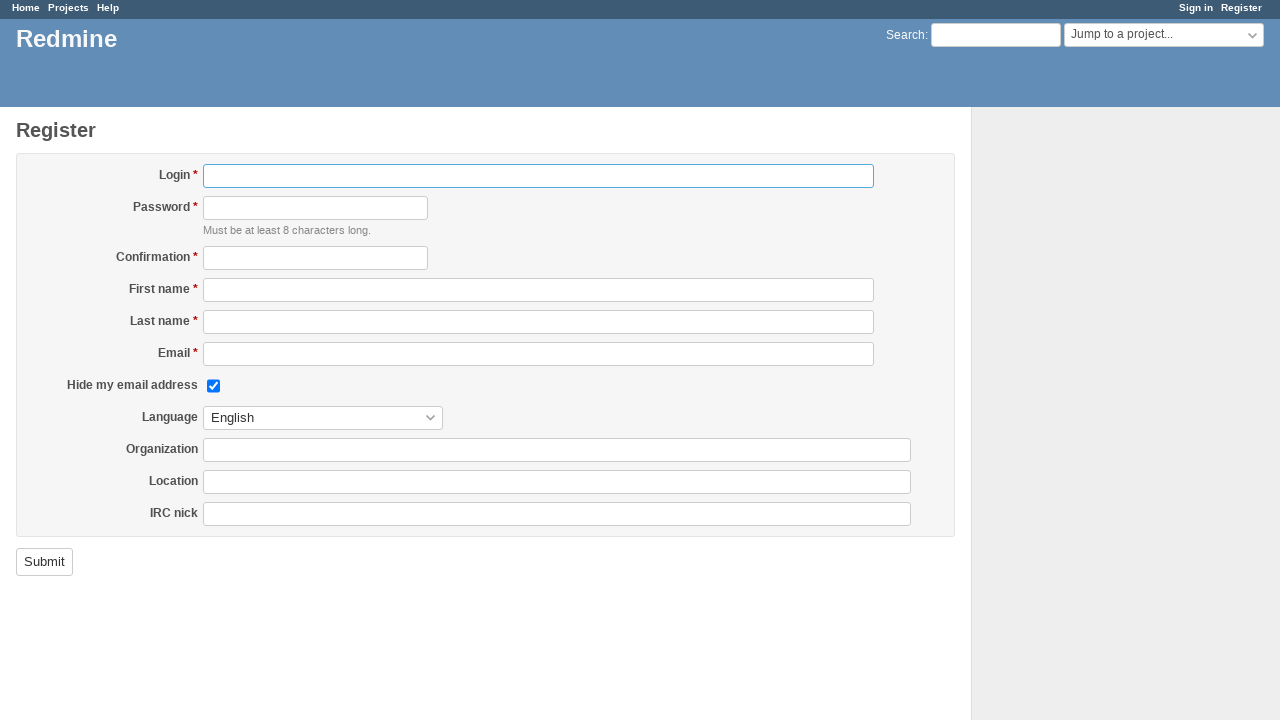

Filled login field with username 'userForTest74qb' on #user_login
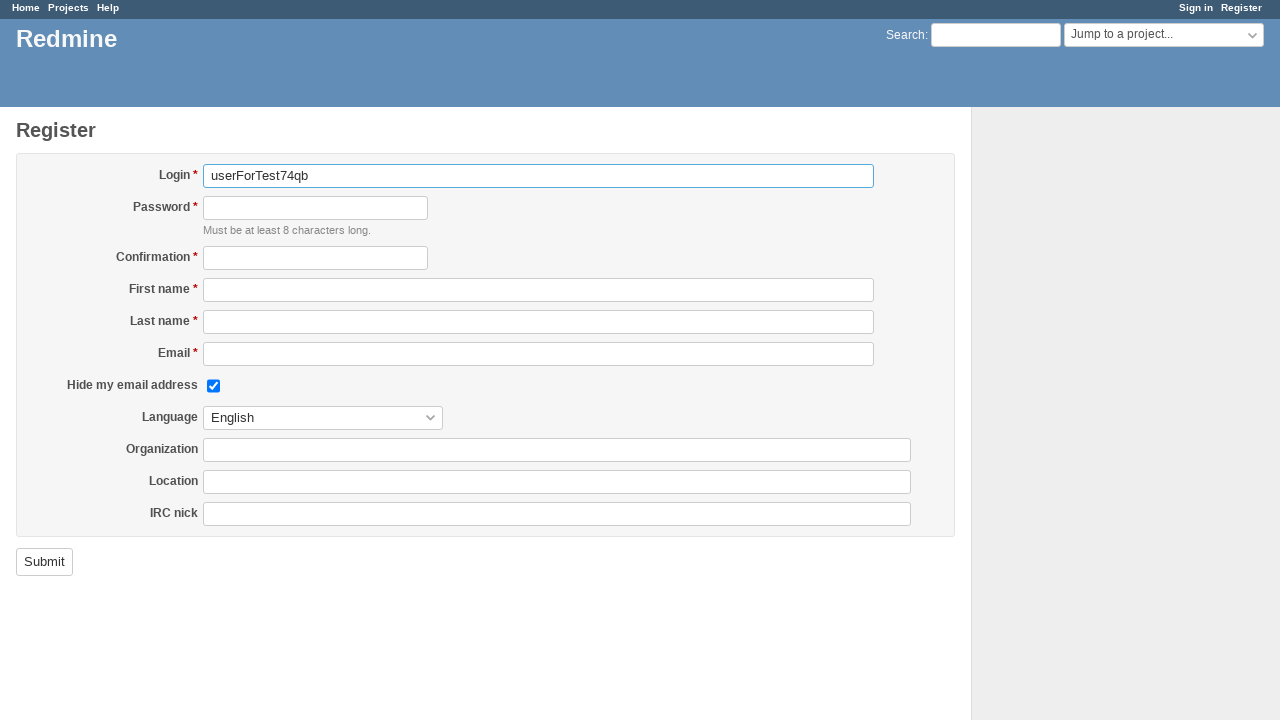

Filled password field on #user_password
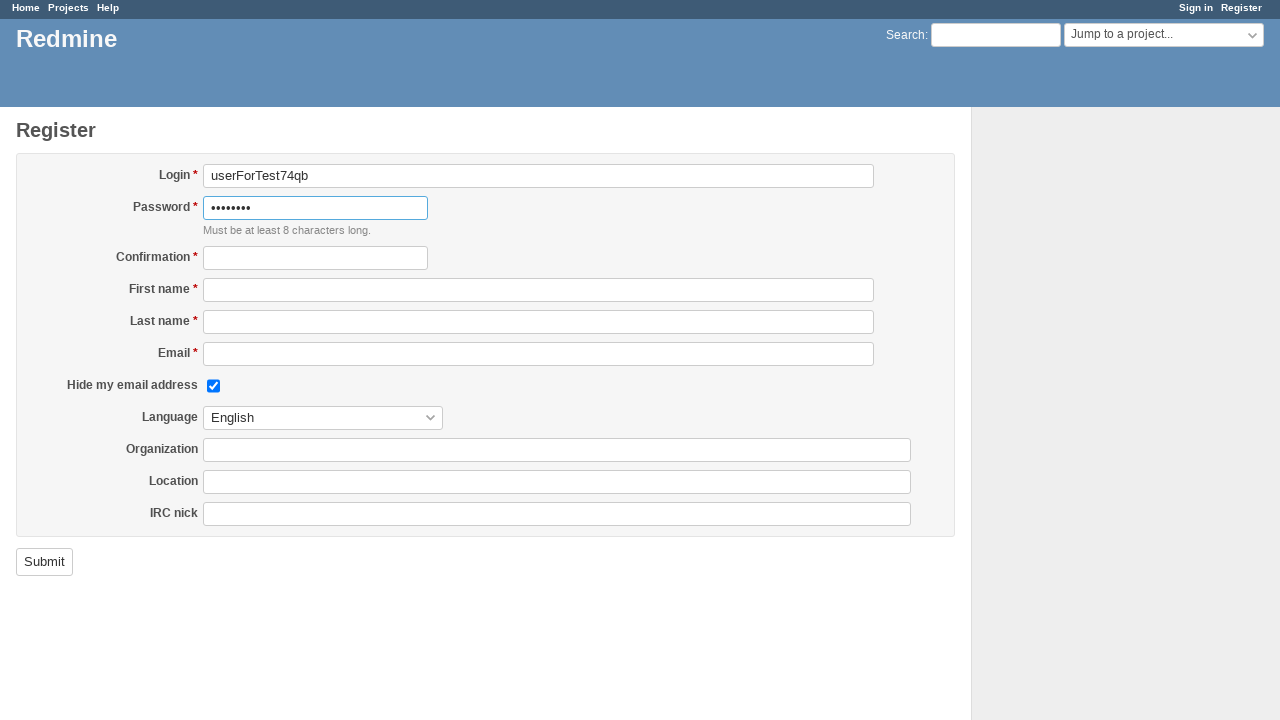

Filled password confirmation field with intentionally mismatched password on #user_password_confirmation
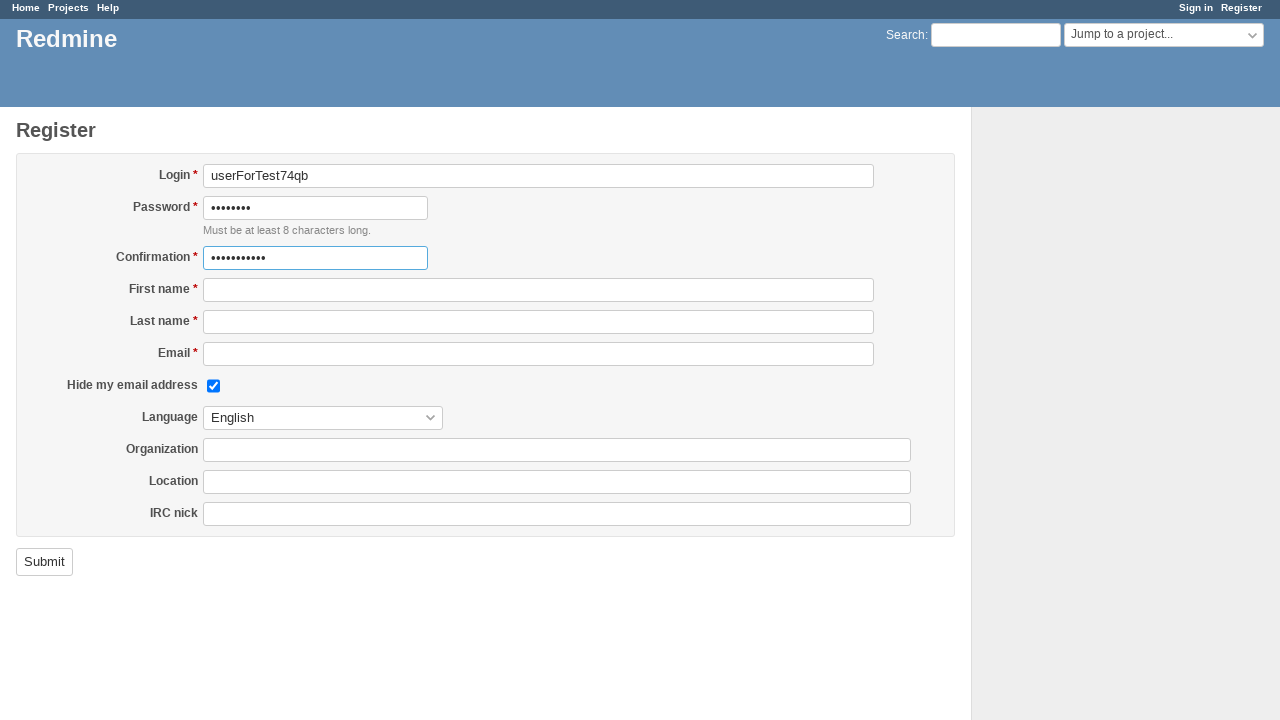

Filled first name field with 'TesTester' on #user_firstname
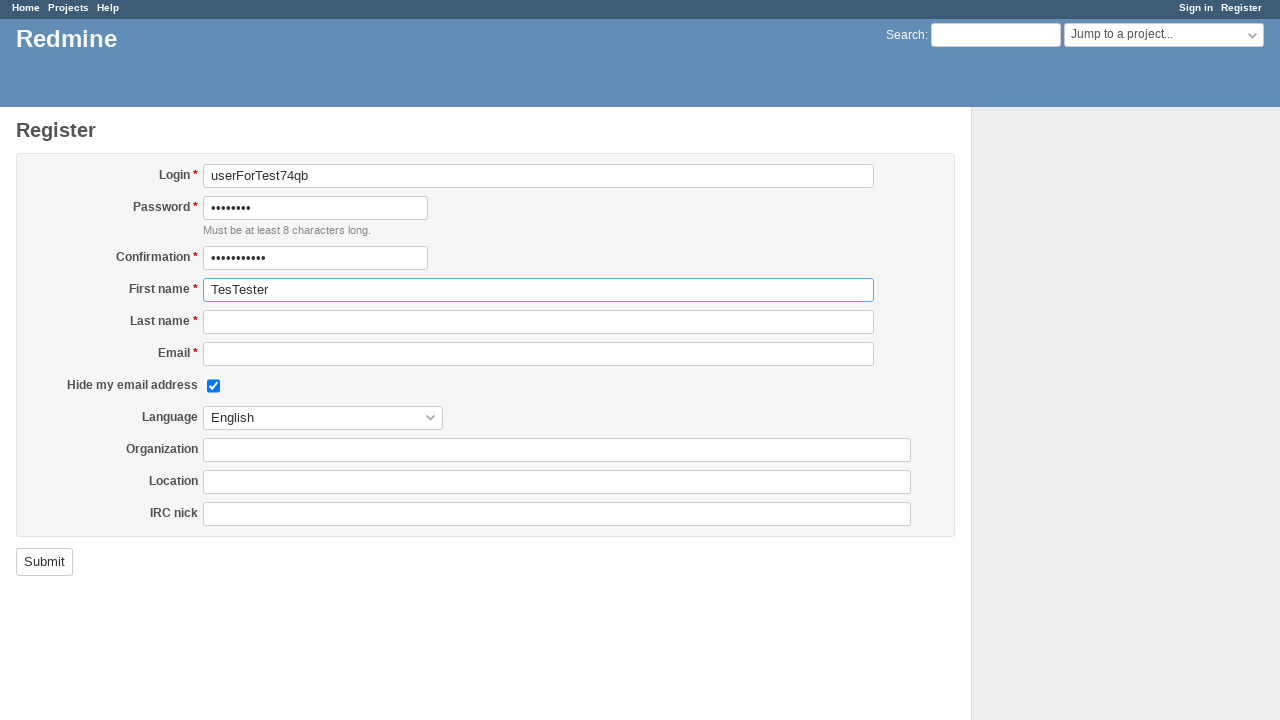

Filled last name field with 'Userenko' on #user_lastname
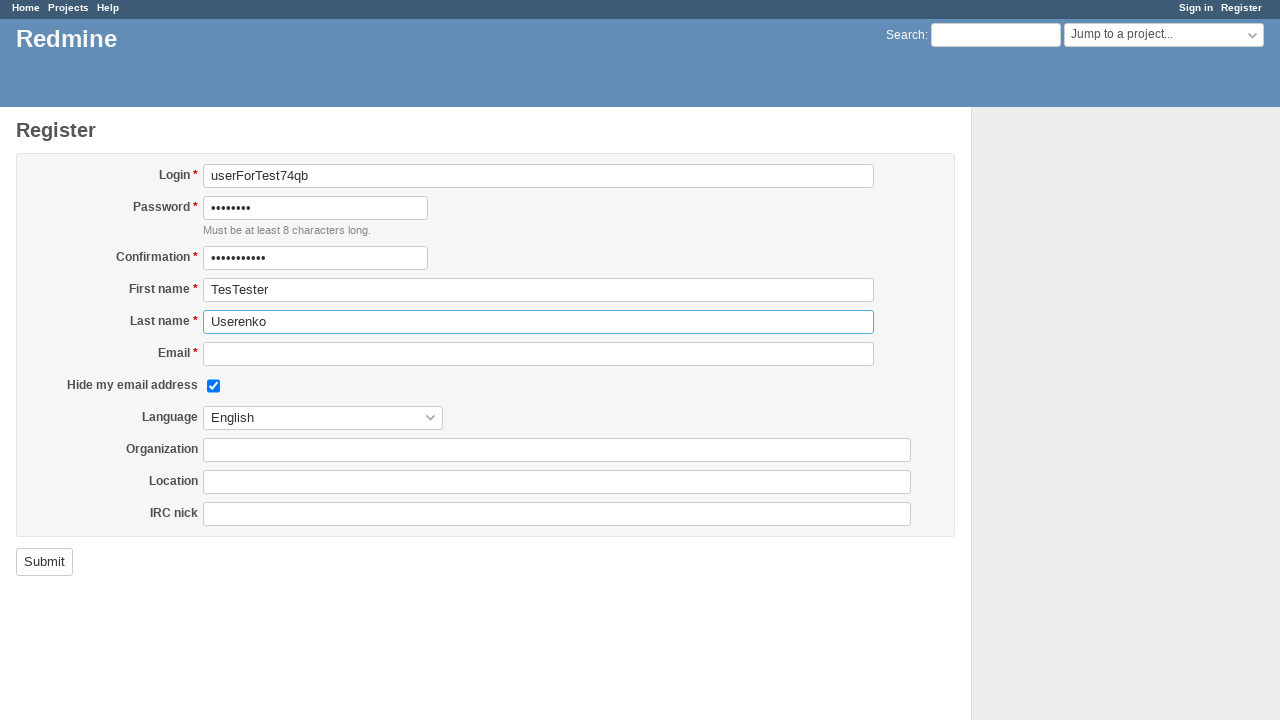

Filled email field with 'userForTestmcpm@test.com' on #user_mail
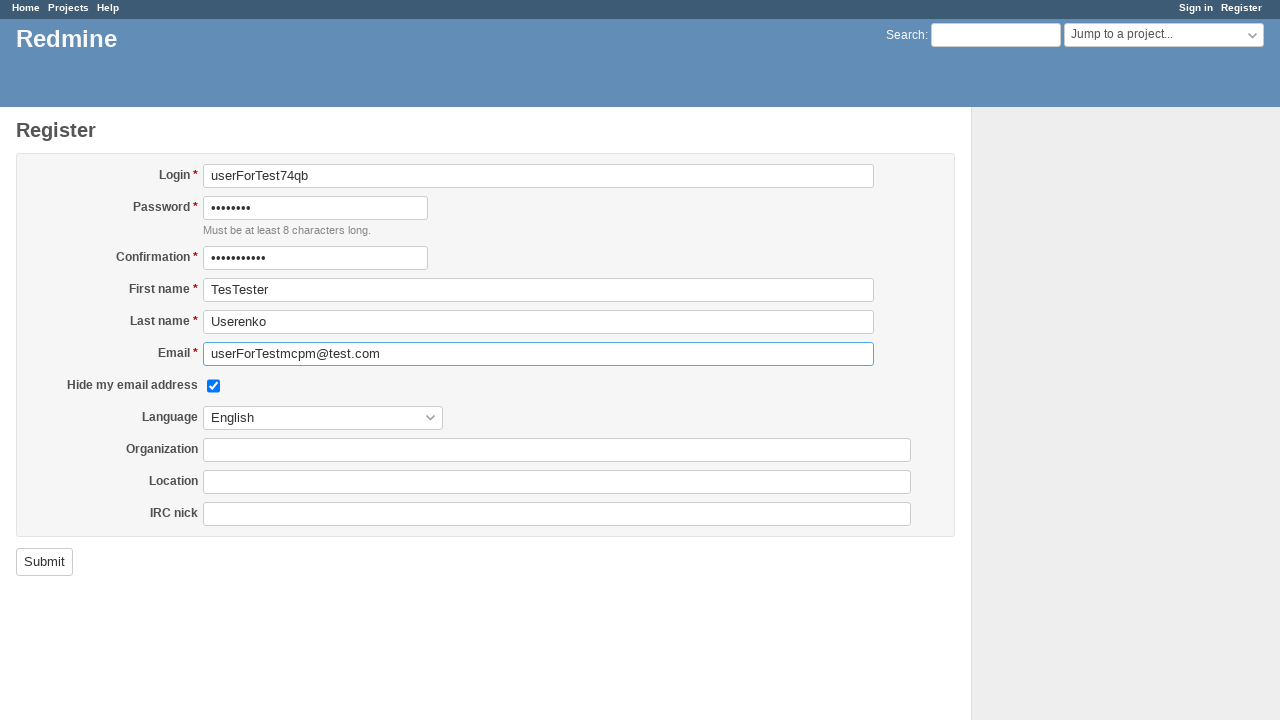

Selected English language from dropdown on #user_language
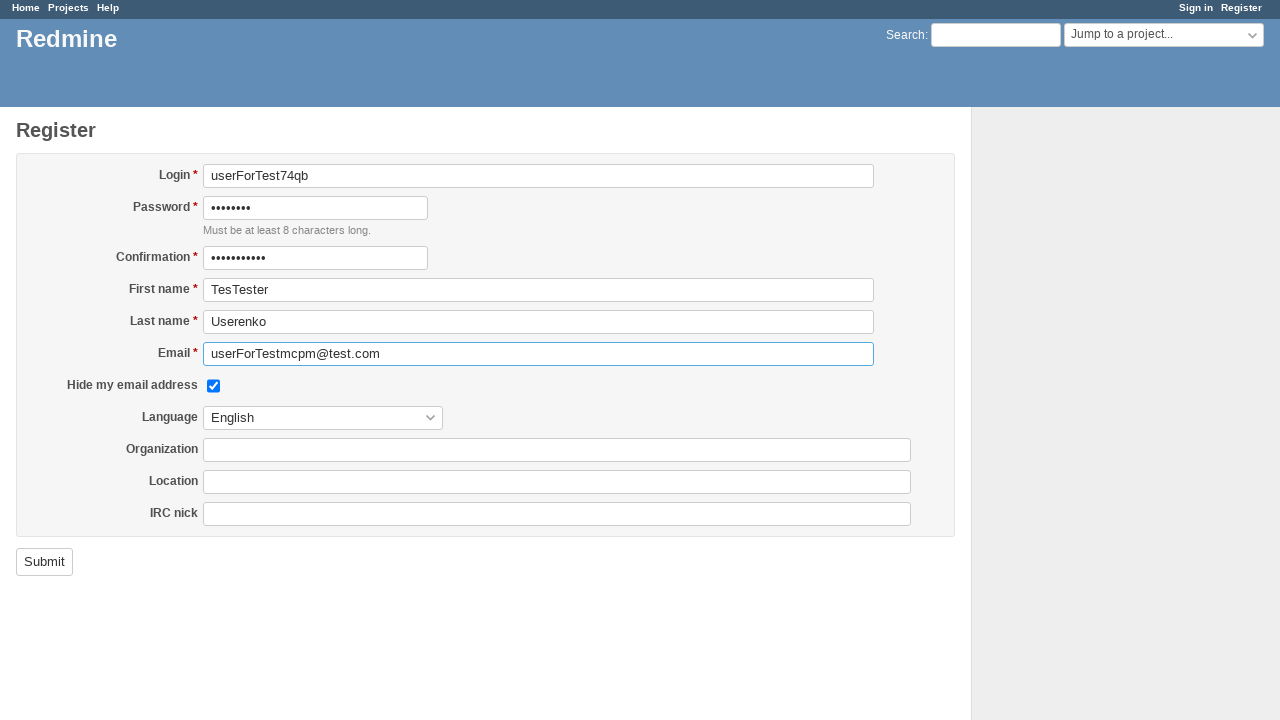

Clicked submit button to register new user at (44, 562) on input[type='submit'][name='commit']
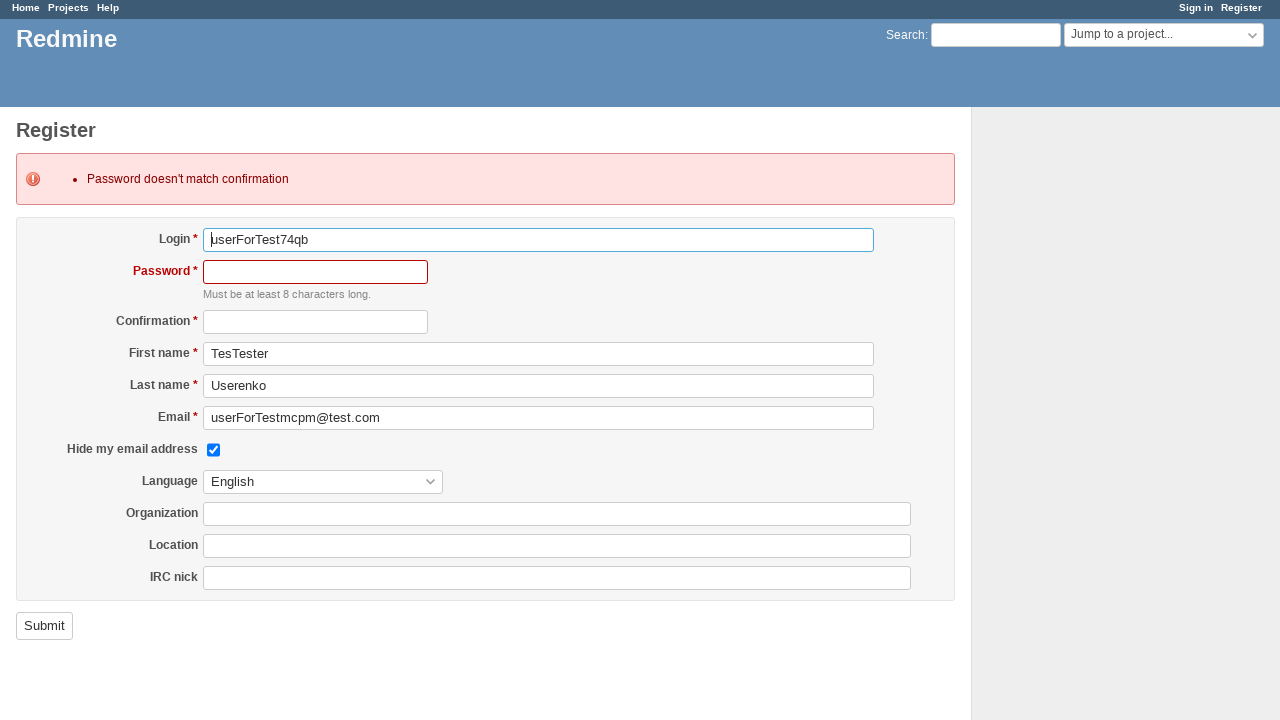

Error message container appeared after form submission
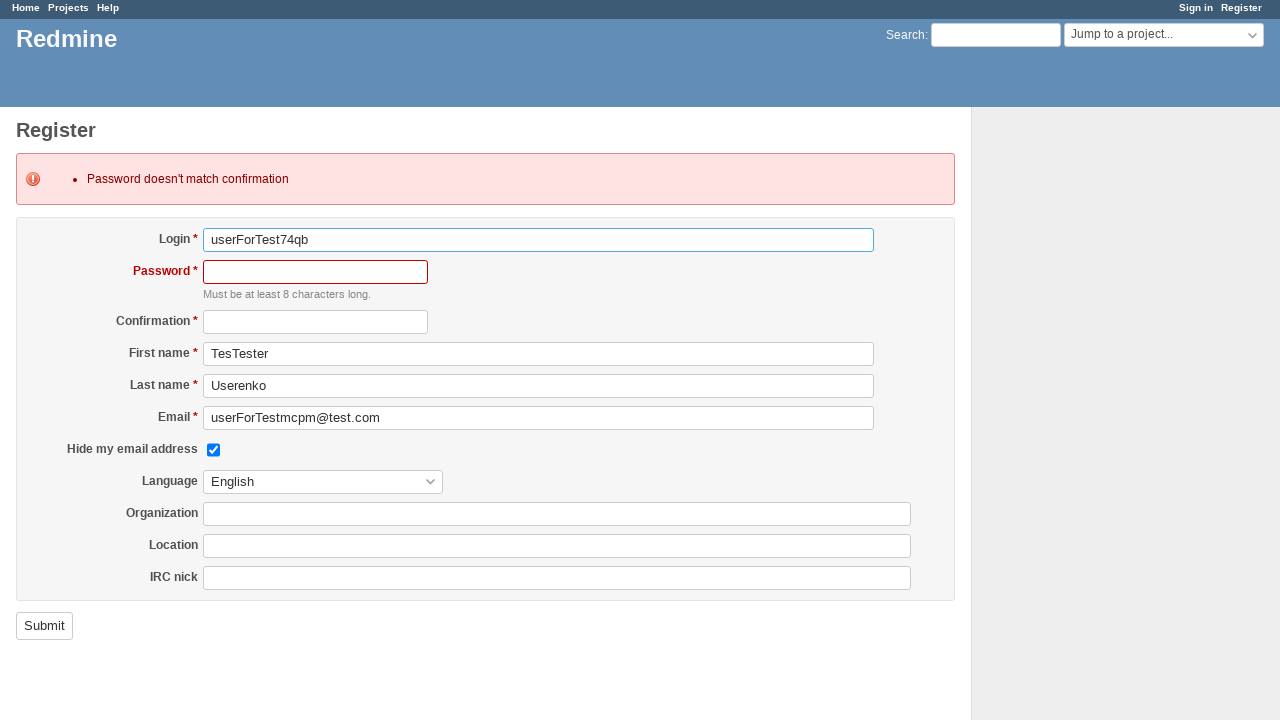

Retrieved error message text from page
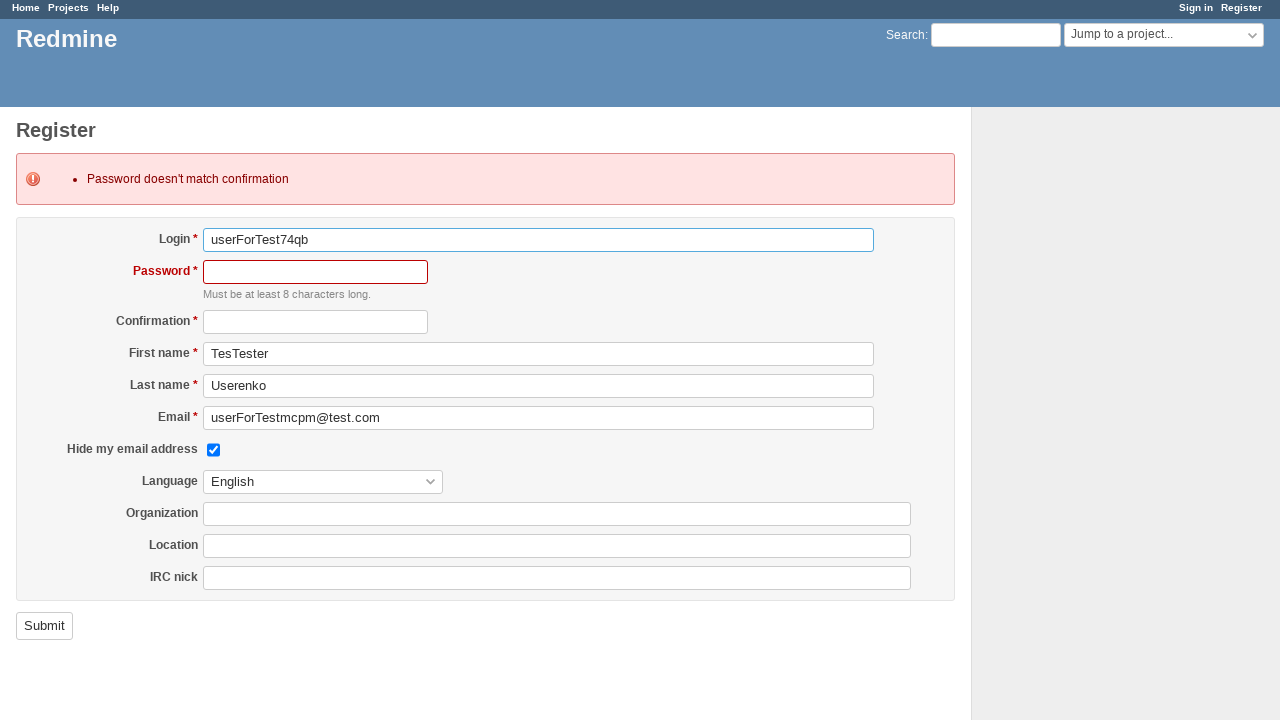

Verified that password mismatch error message is displayed
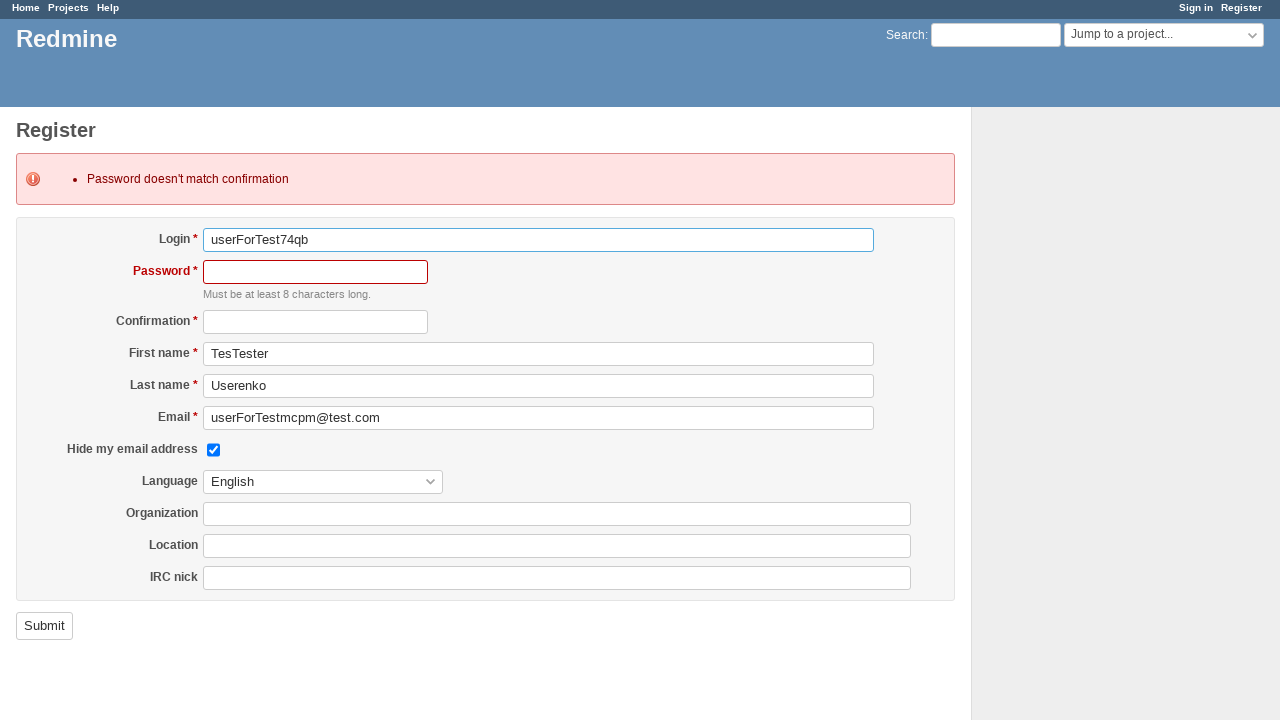

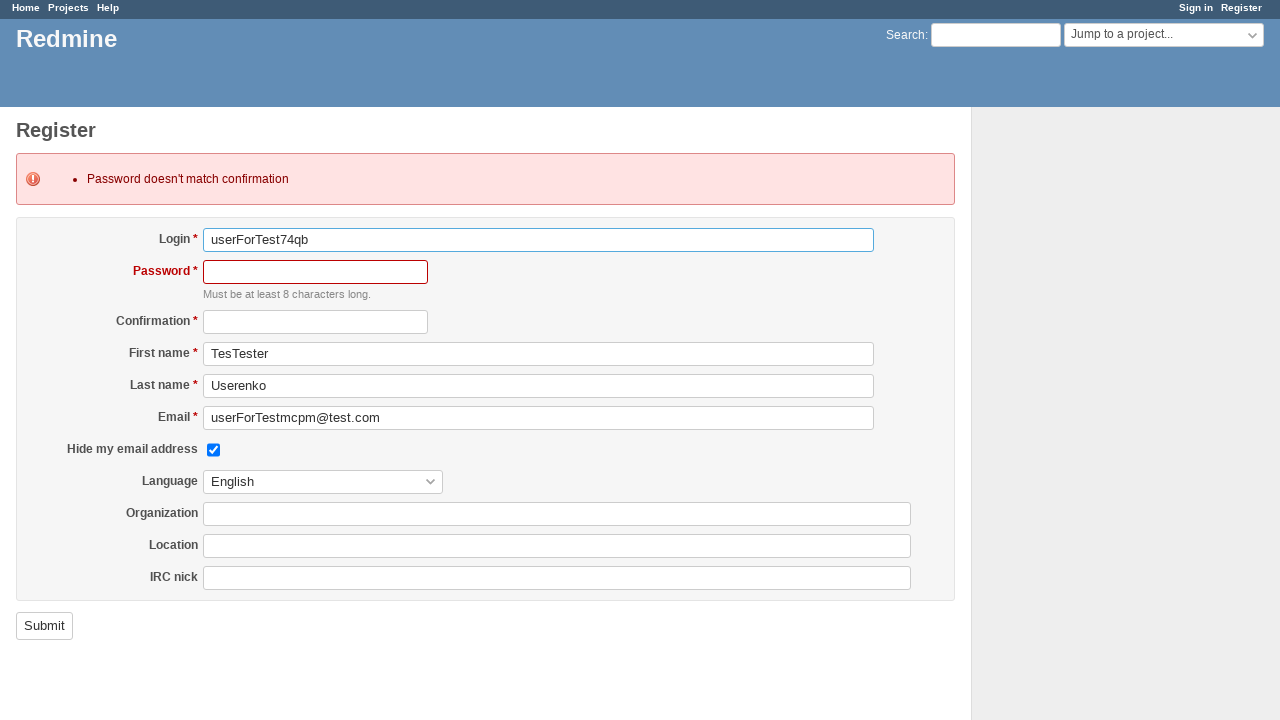